Tests various dropdown selection interactions on a form page, including selecting options from different types of dropdowns and autocomplete fields

Starting URL: https://www.leafground.com/select.xhtml

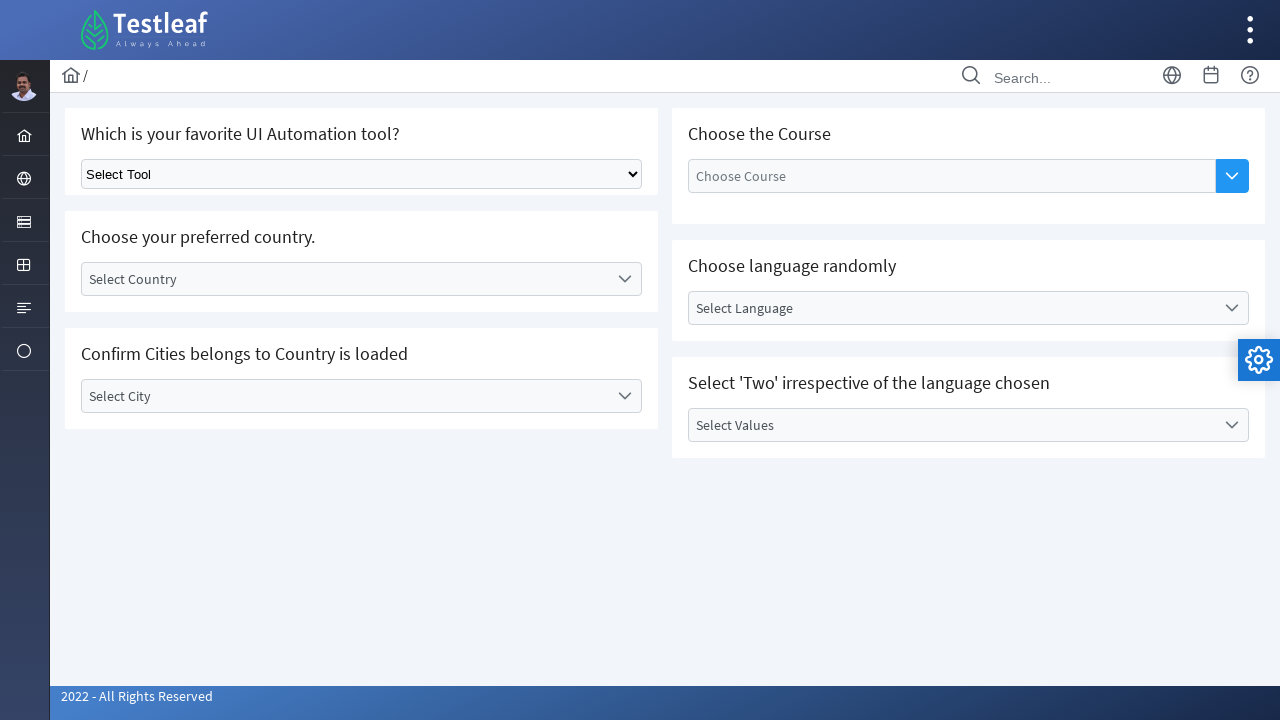

Selected 'Selenium' from basic dropdown on select.ui-selectonemenu
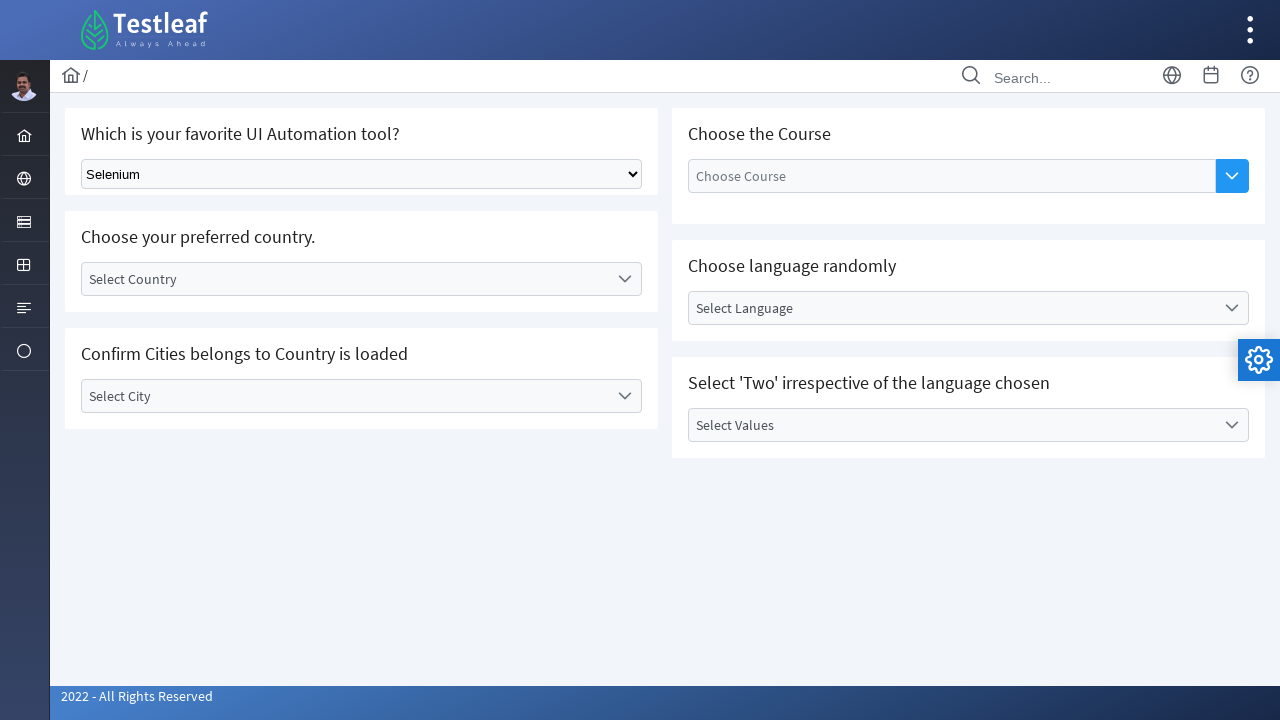

Clicked autocomplete dropdown to show options at (1232, 176) on button[aria-label='Show Options']
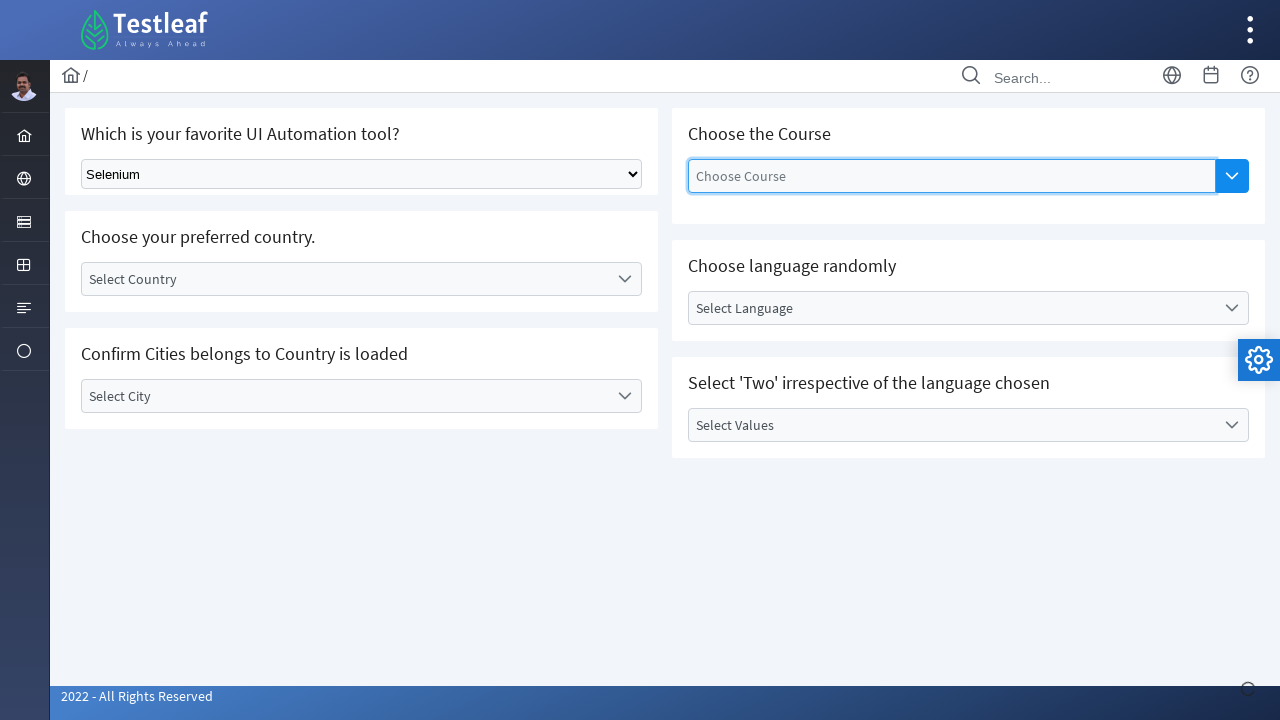

Waited 500ms for autocomplete options to load
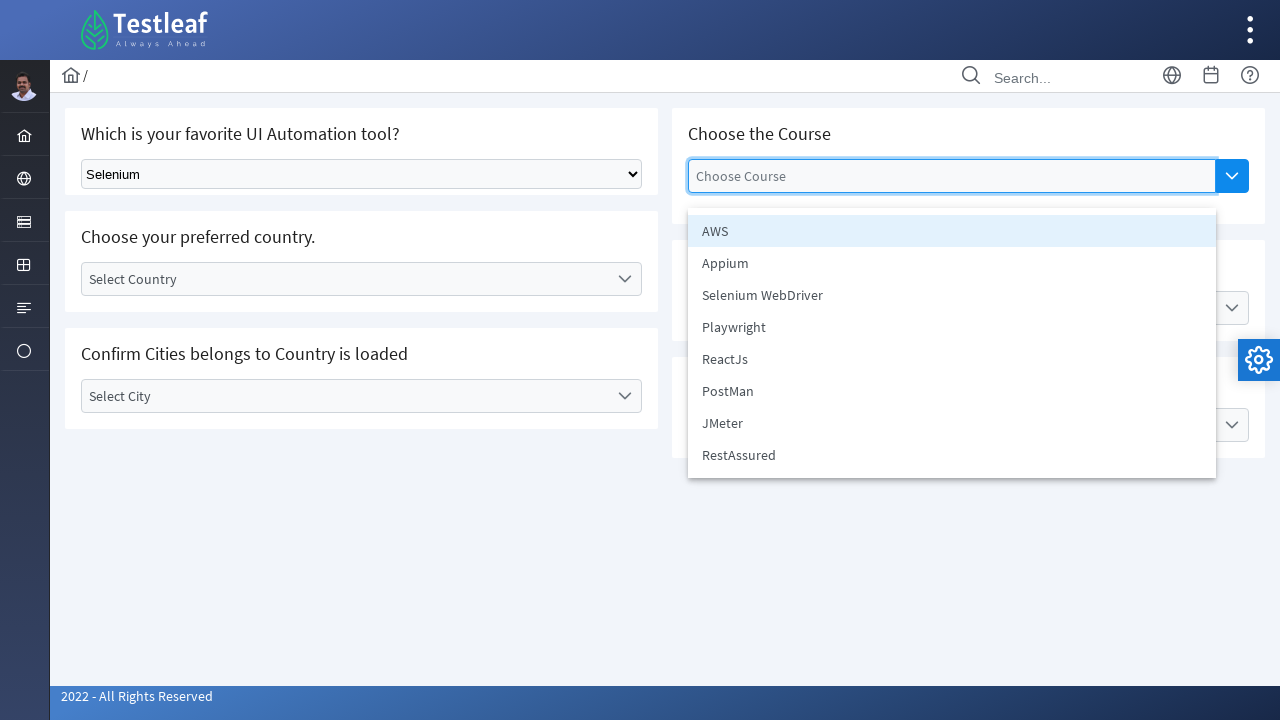

Selected 4th option from autocomplete dropdown at (952, 359) on (//li[@class='ui-autocomplete-item ui-autocomplete-list-item ui-corner-all'])[4]
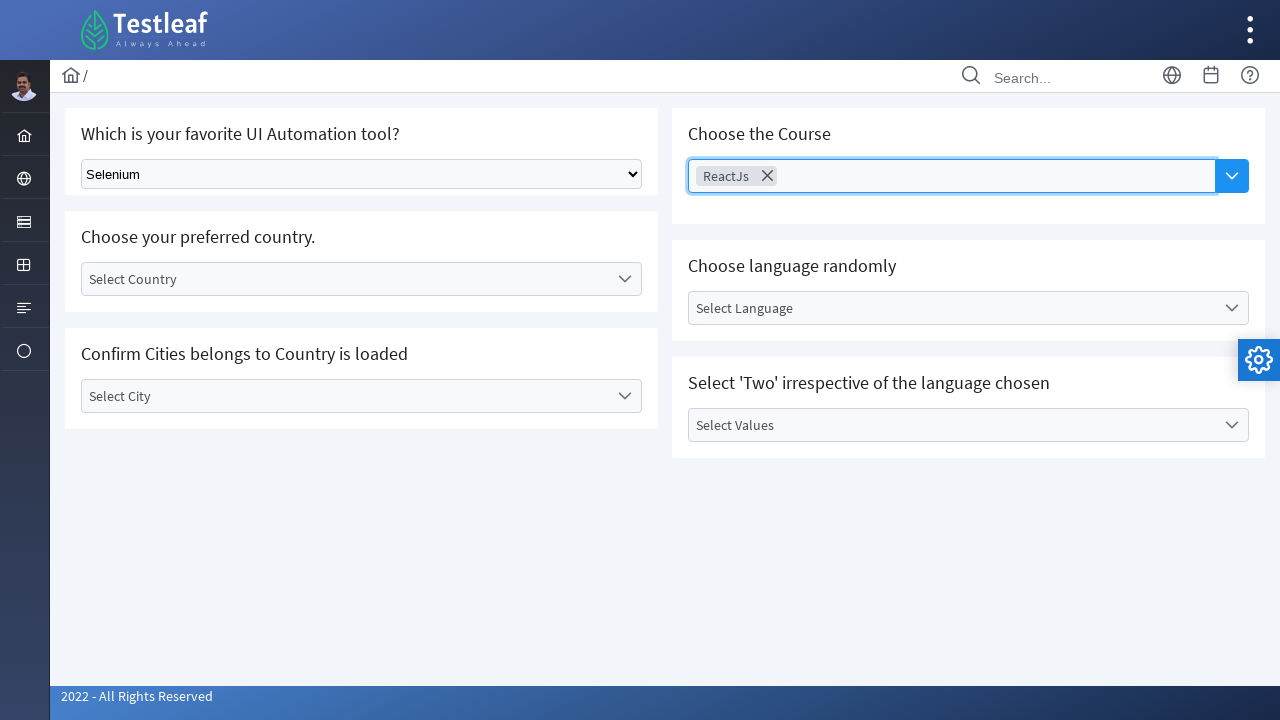

Clicked country dropdown button to open options at (624, 279) on (//span[@class='ui-icon ui-icon-triangle-1-s ui-c'])[1]
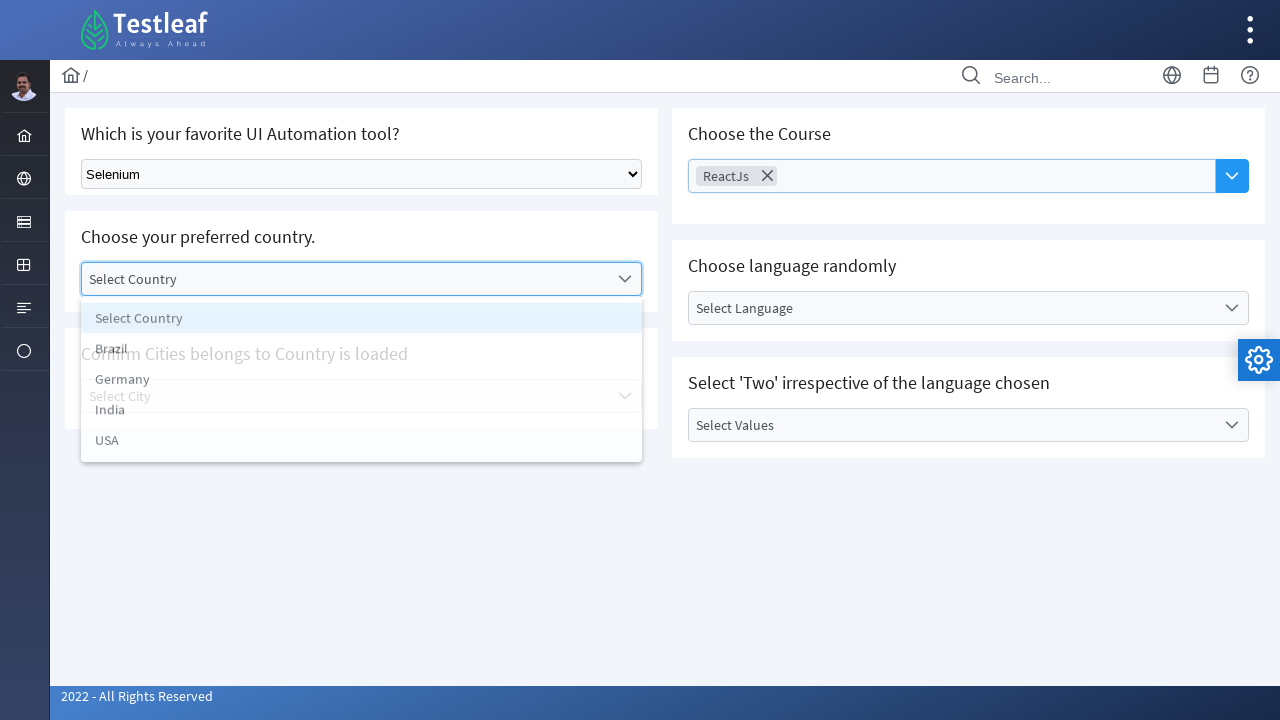

Selected 'Germany' from country dropdown at (362, 383) on li[data-label='Germany']
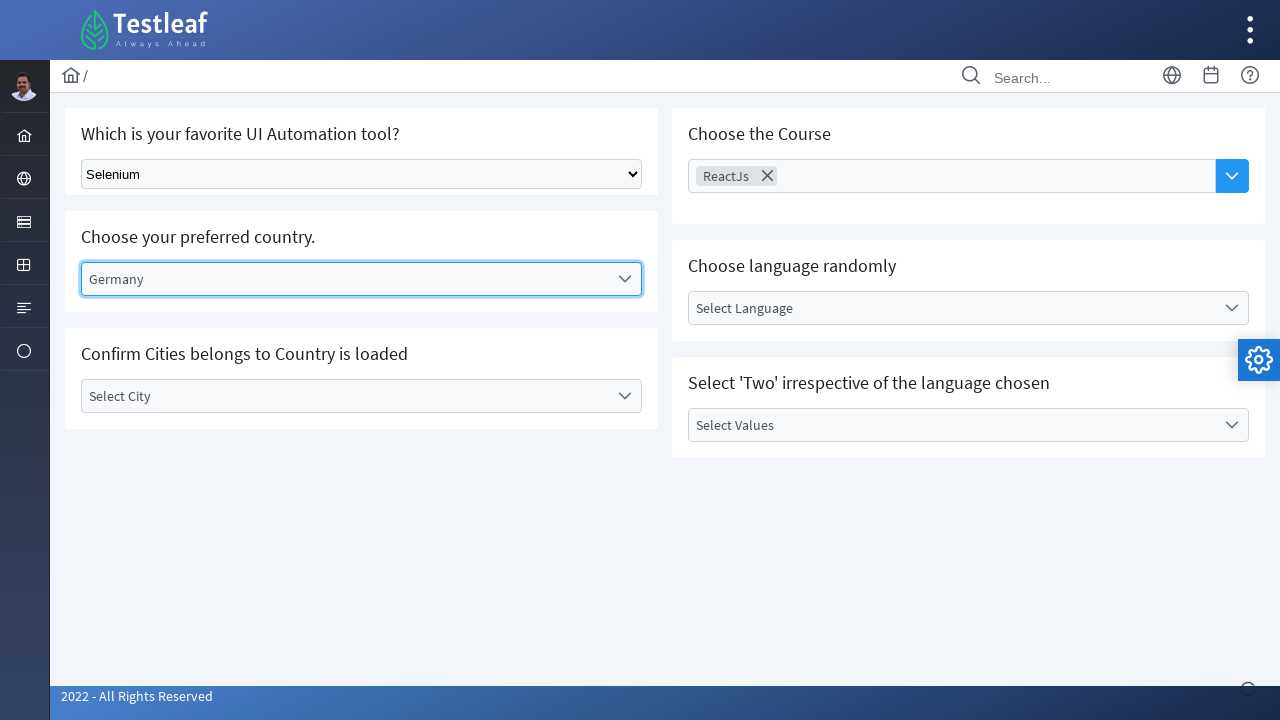

Clicked language dropdown button to open options at (1232, 308) on (//span[@class='ui-icon ui-icon-triangle-1-s ui-c'])[3]
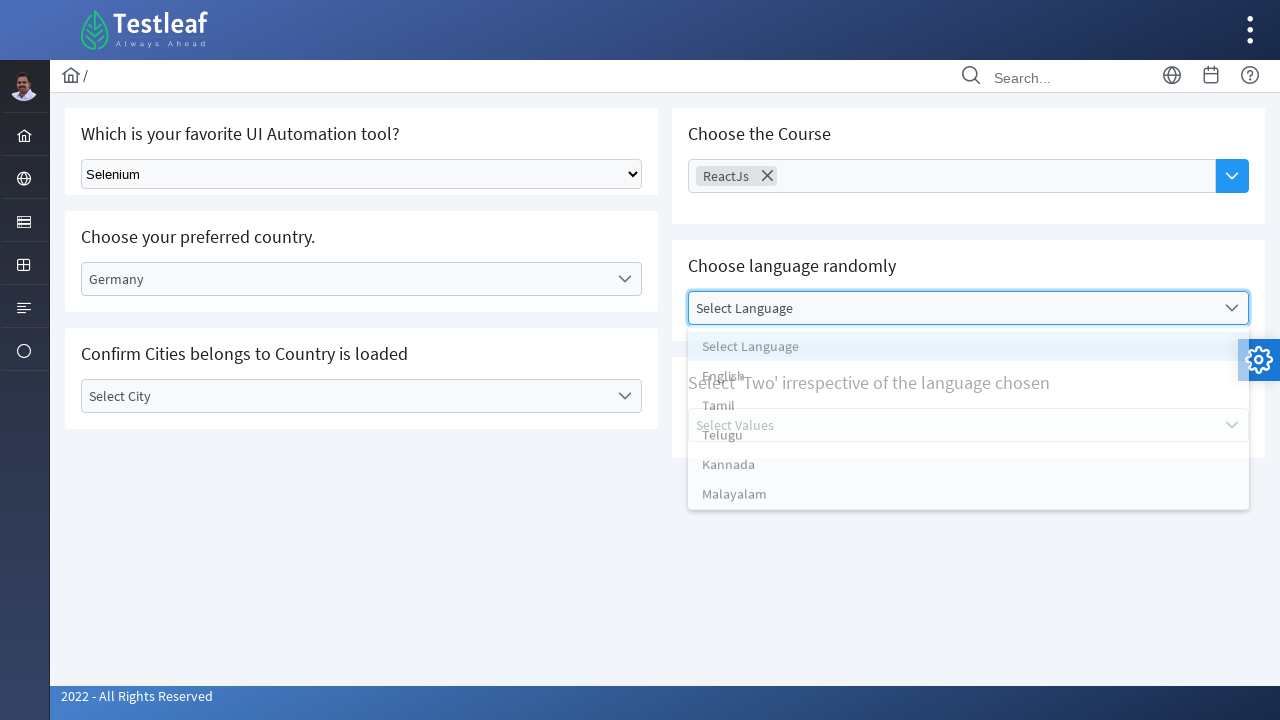

Selected 'English' from language dropdown at (968, 380) on li[data-label='English']
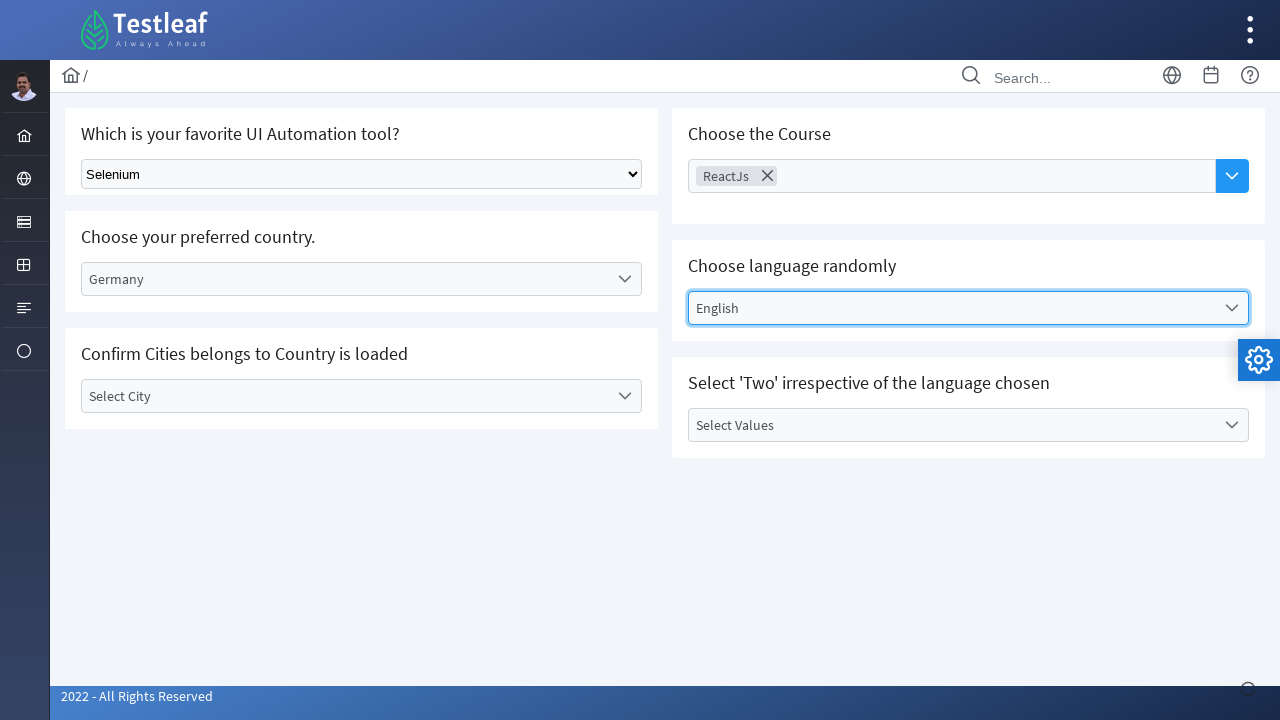

Clicked city dropdown button to open options at (624, 396) on (//span[@class='ui-icon ui-icon-triangle-1-s ui-c'])[2]
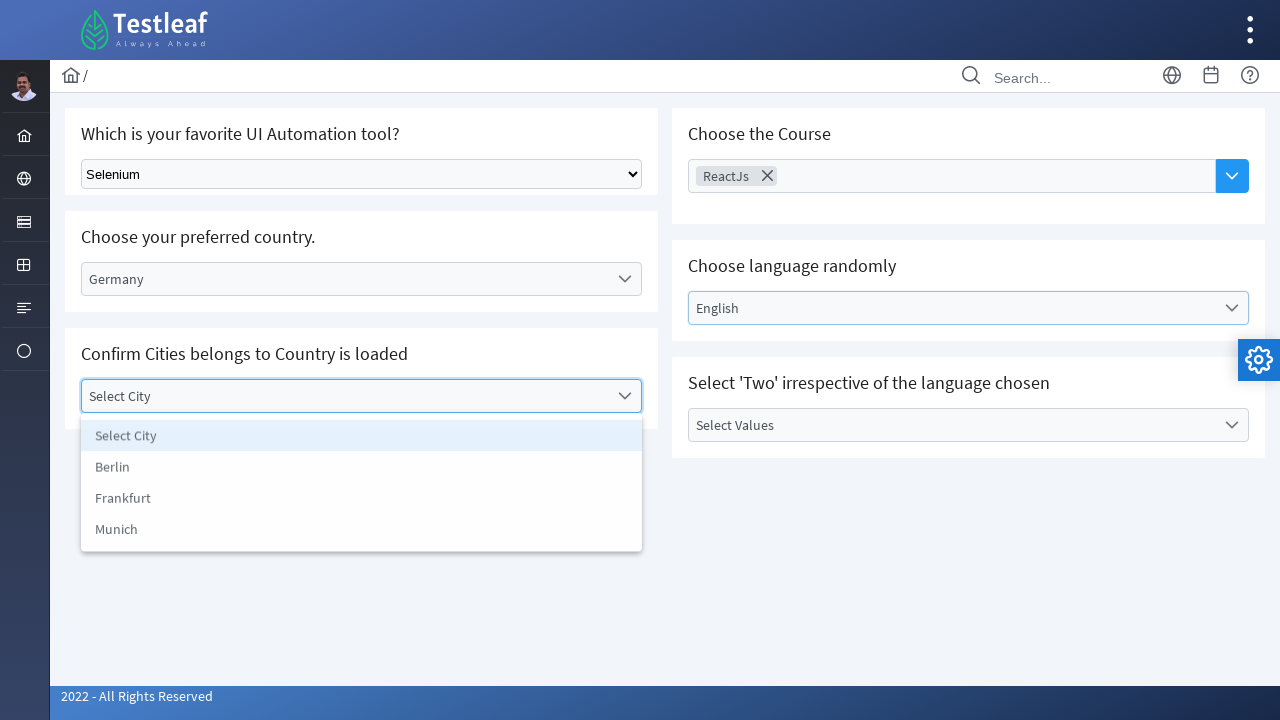

Selected 'Berlin' from city dropdown at (362, 468) on li[data-label='Berlin']
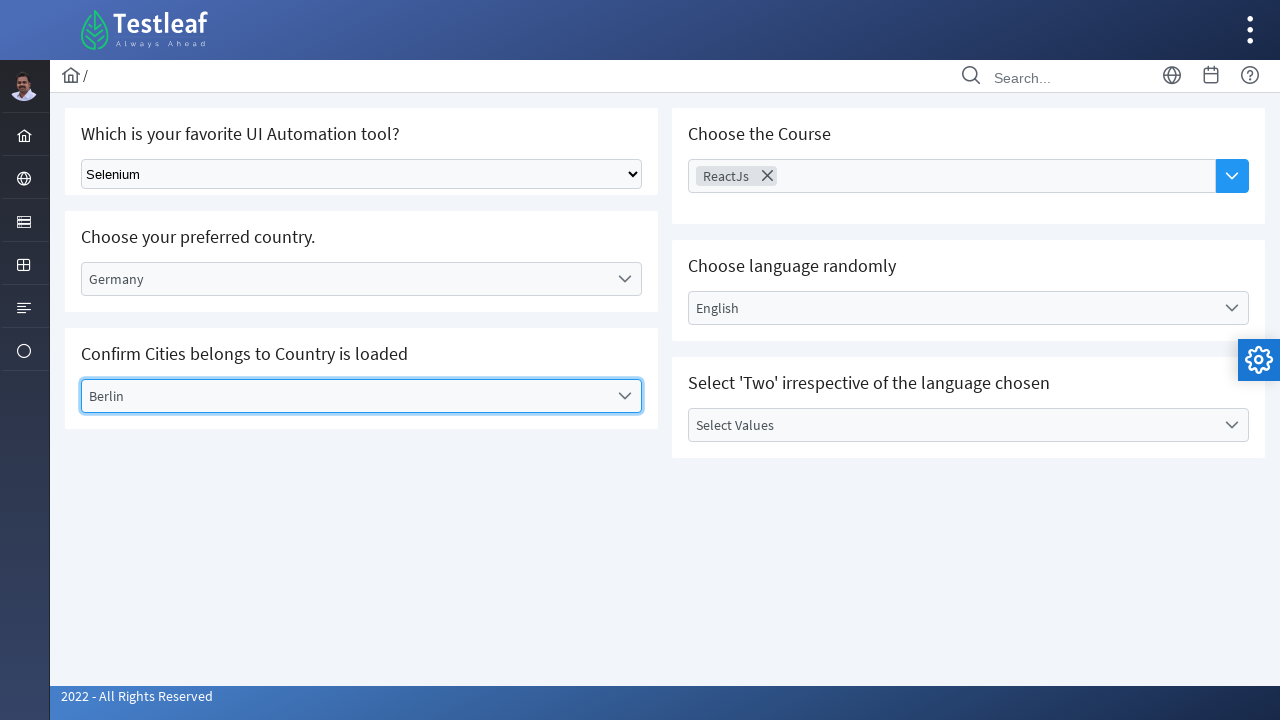

Clicked values dropdown button to open options at (1232, 425) on (//span[@class='ui-icon ui-icon-triangle-1-s ui-c'])[4]
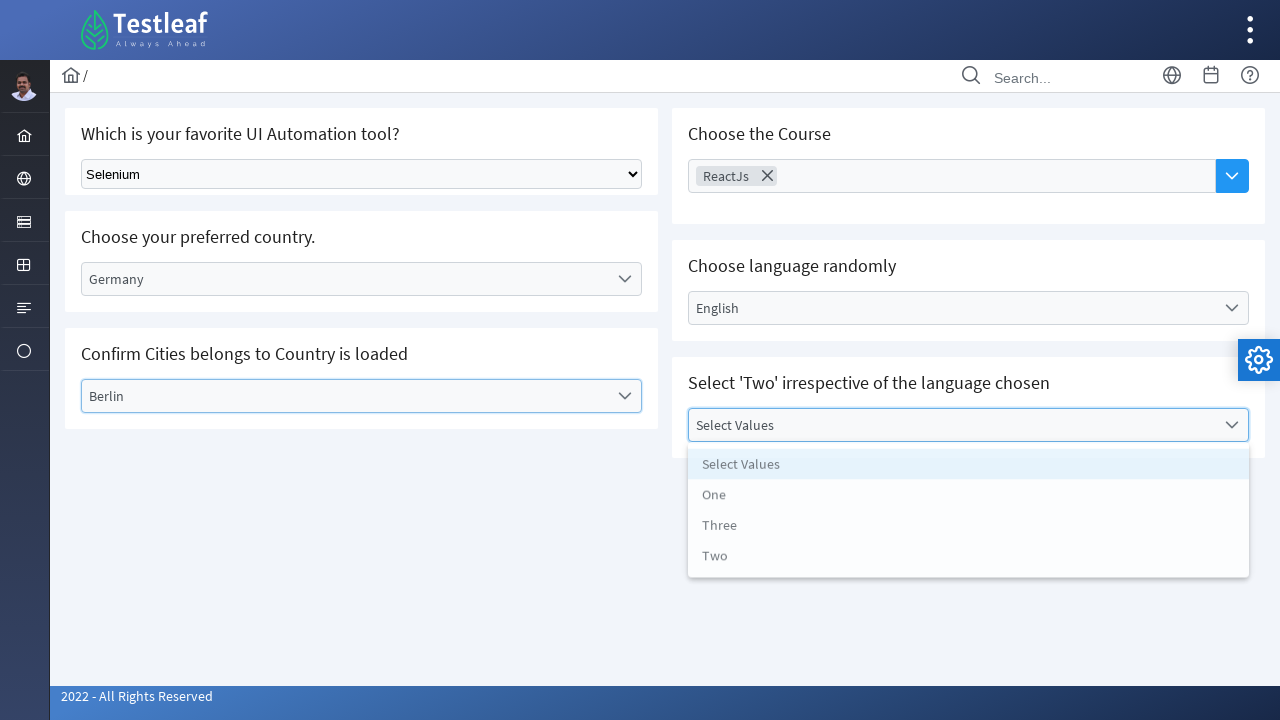

Selected 'Two' from values dropdown at (968, 561) on li[data-label='Two']
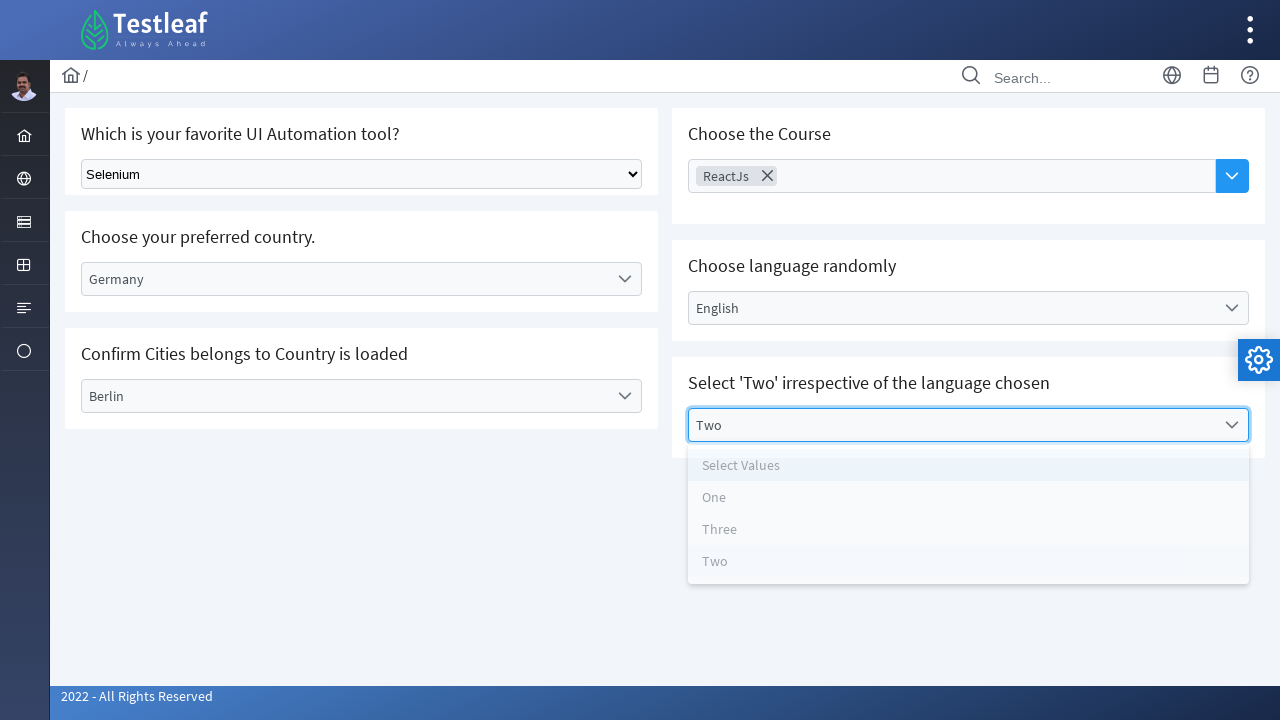

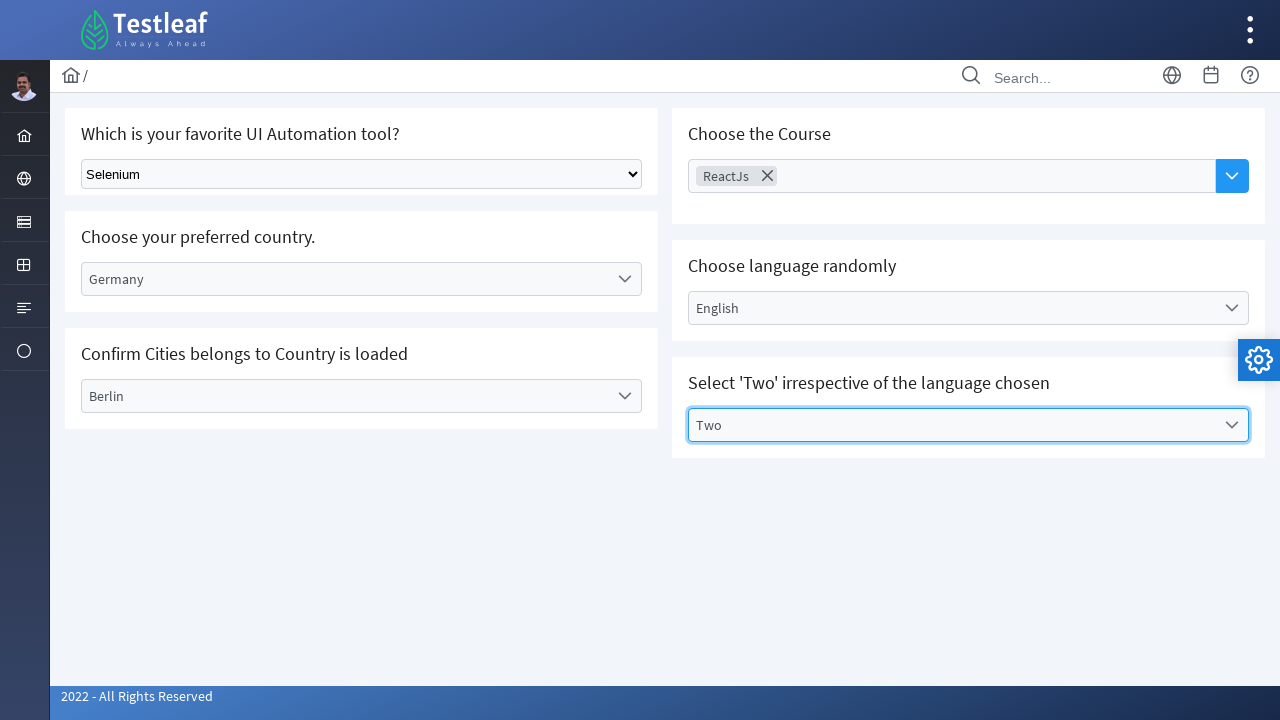